Tests JavaScript prompt alert functionality by triggering a prompt, entering text, and accepting it

Starting URL: https://training-support.net/webelements/alerts

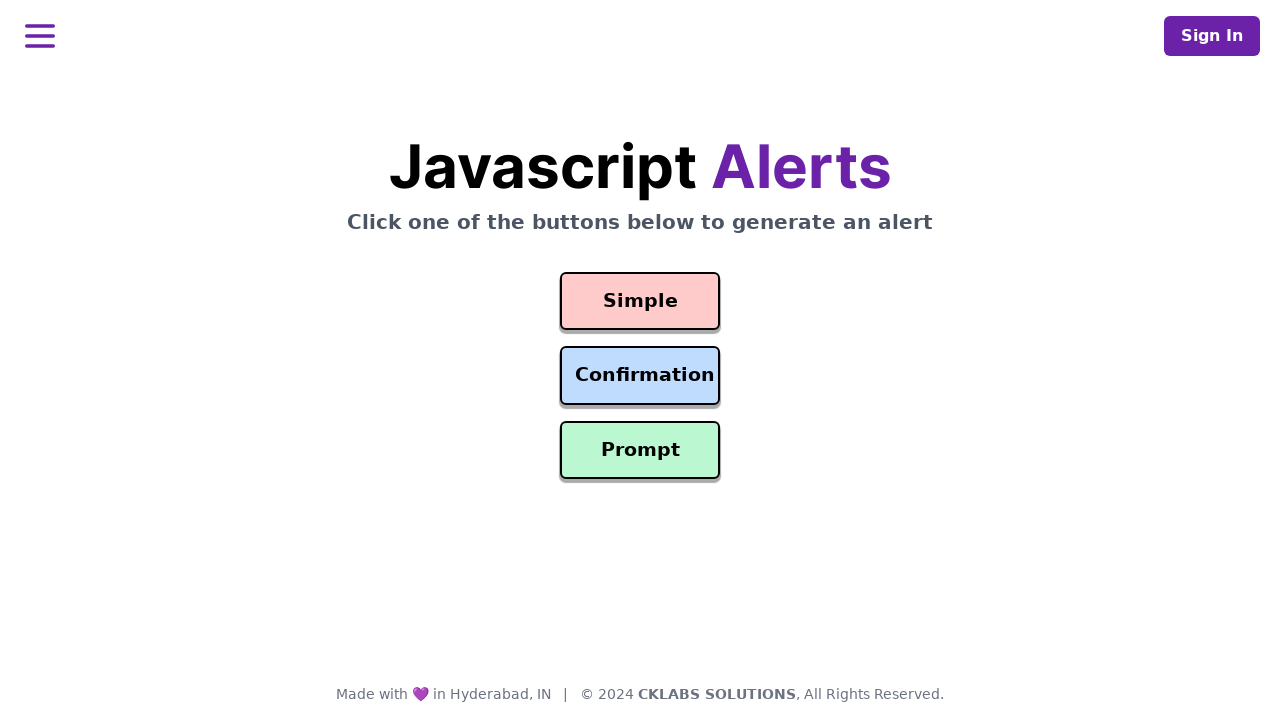

Clicked prompt button to trigger JavaScript prompt alert at (640, 450) on #prompt
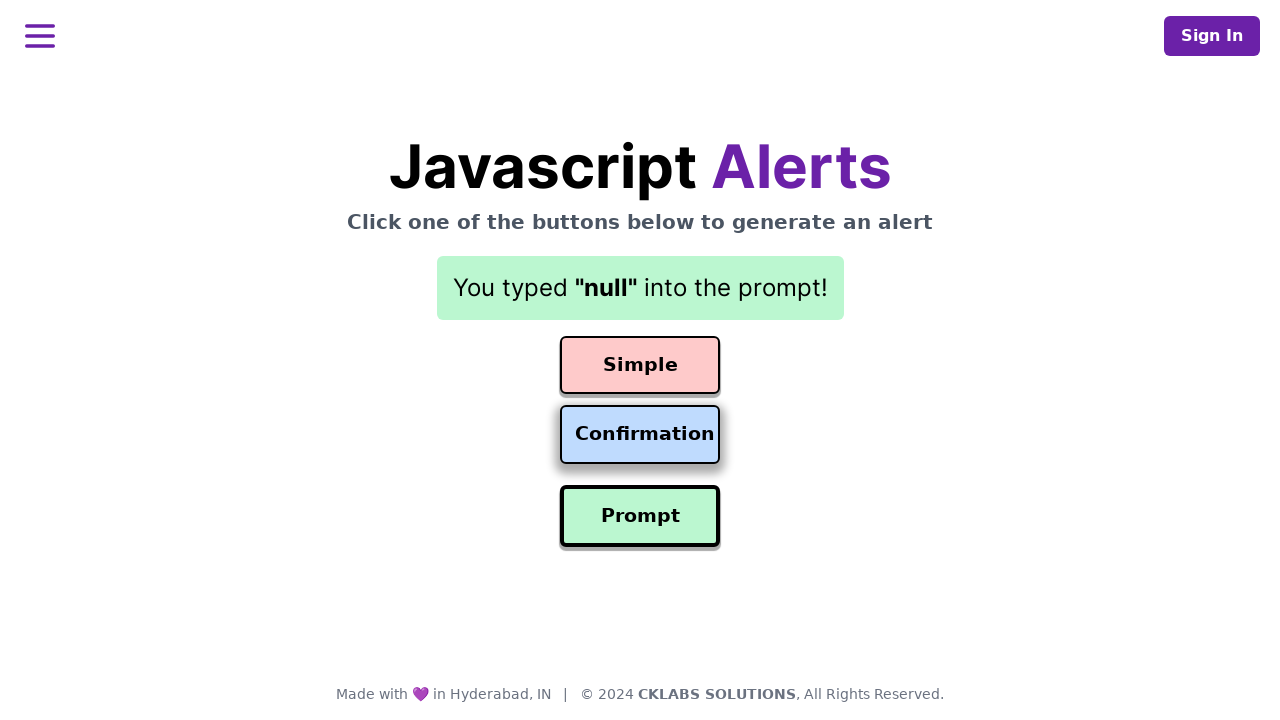

Set up dialog handler to accept prompt with text 'Awesome!'
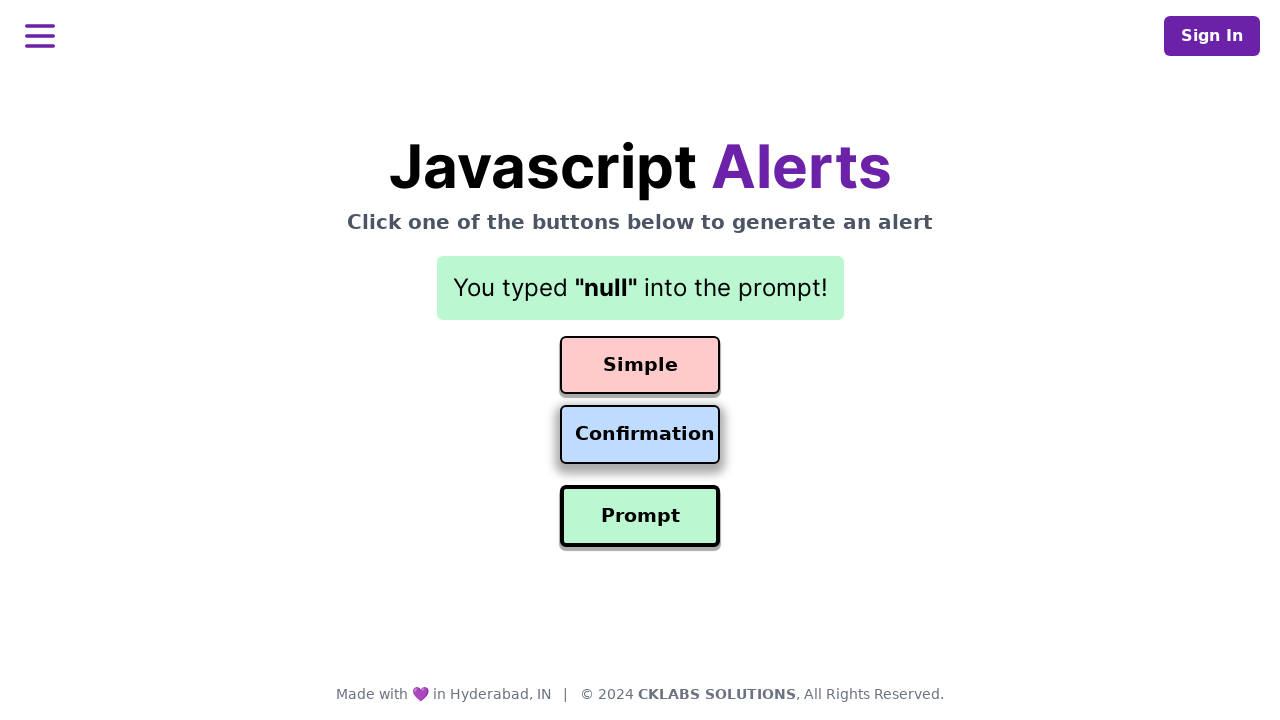

Waited for result element to be displayed after accepting prompt
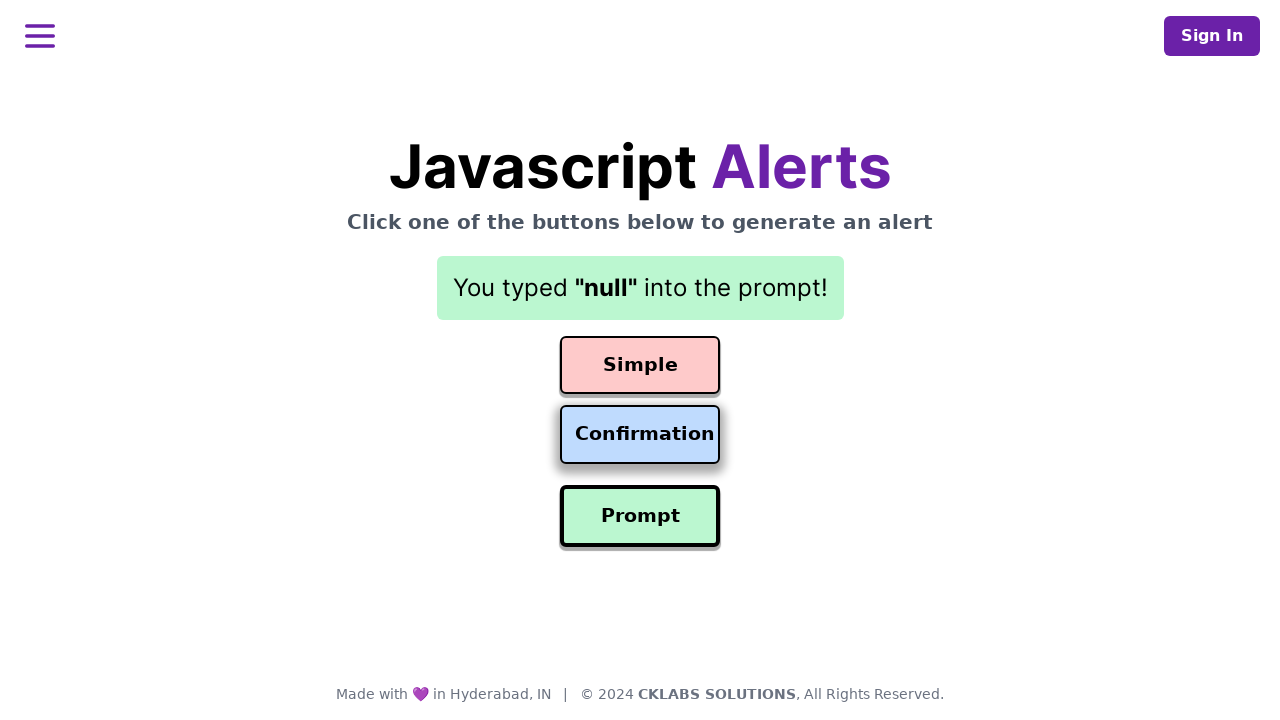

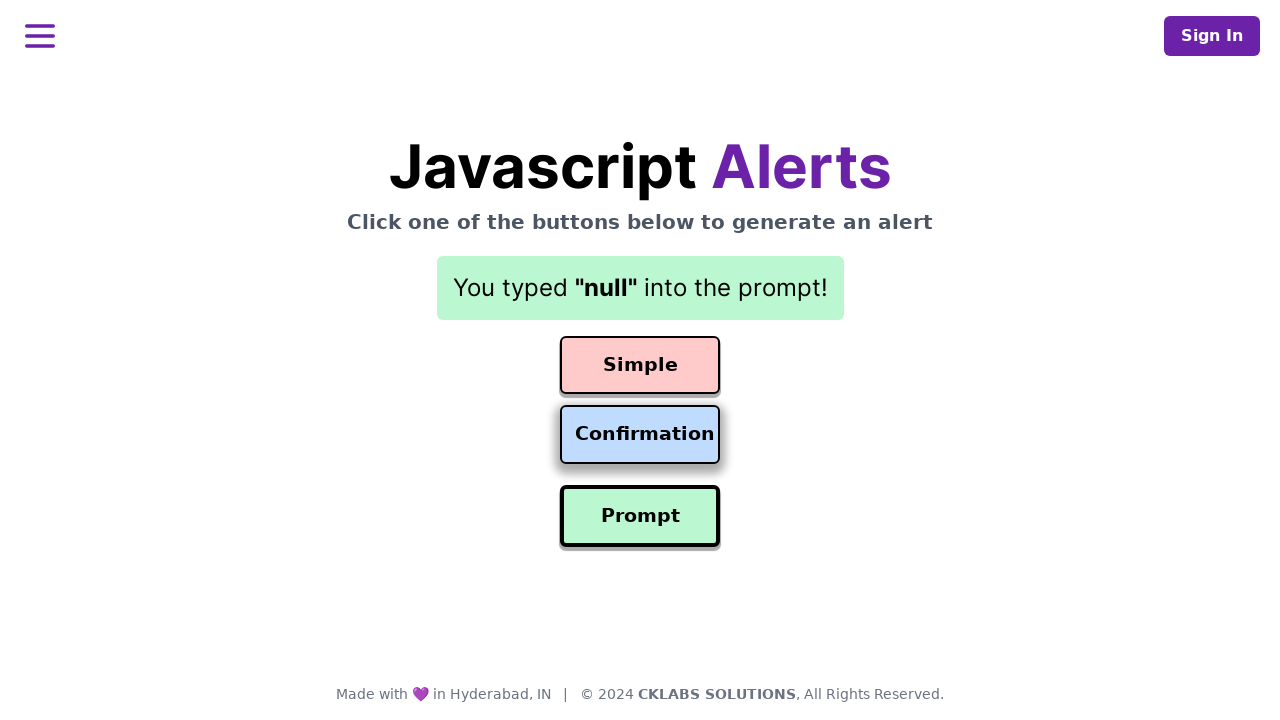